Tests a form with dynamic attributes by filling in full name, email, date, and textarea fields, then submitting and verifying a success message appears

Starting URL: https://training-support.net/webelements/dynamic-attributes

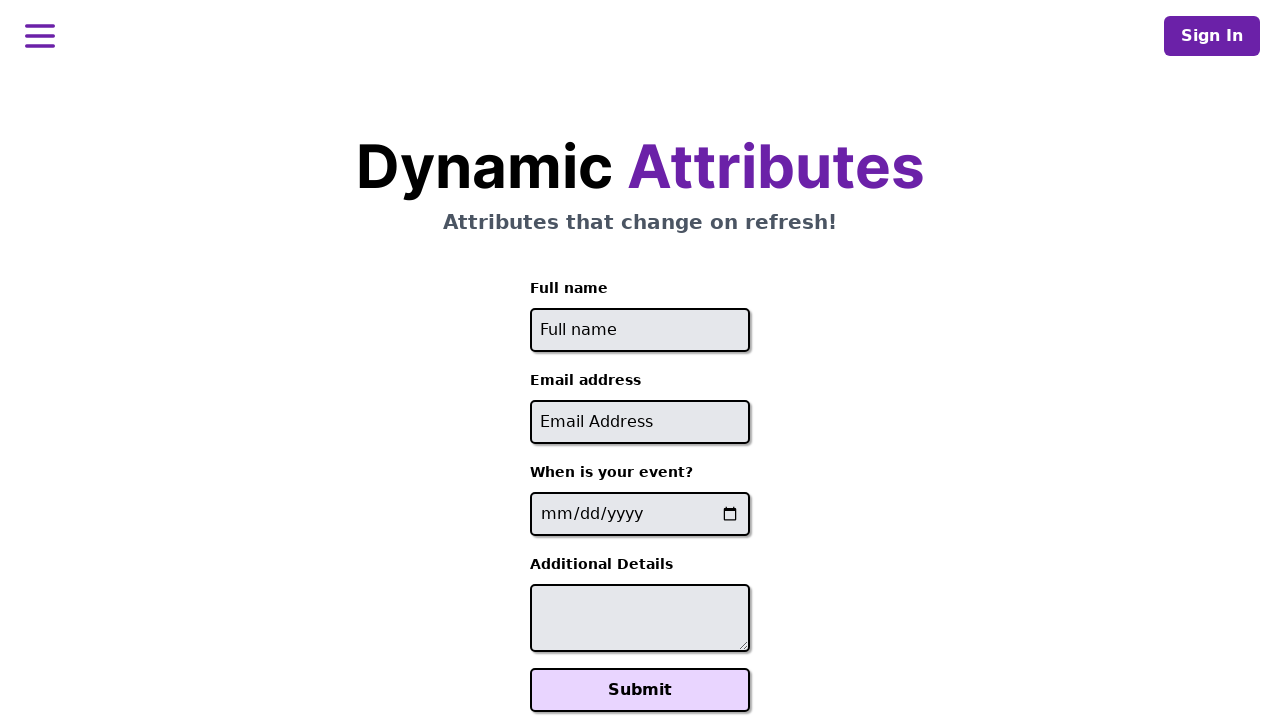

Filled full name field with 'Sarah Johnson' on input[id^='full-name']
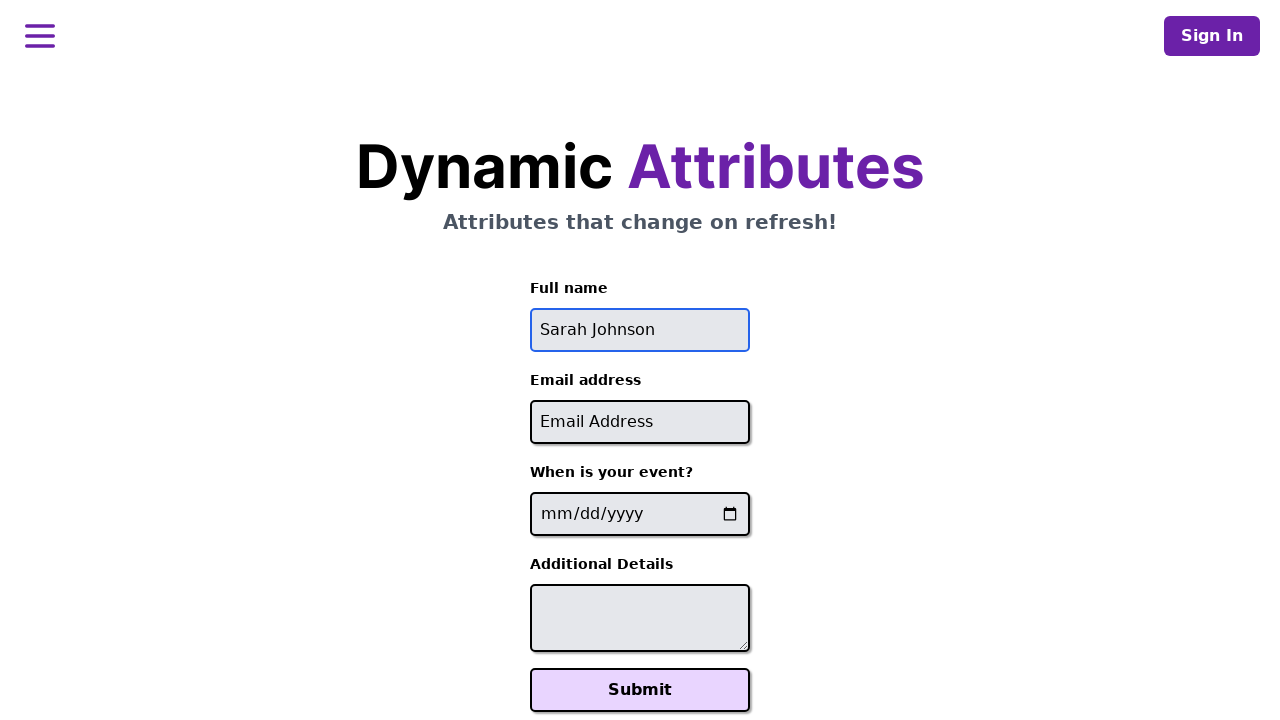

Filled email field with 'sarah.johnson@example.com' on input[placeholder='Email Address']
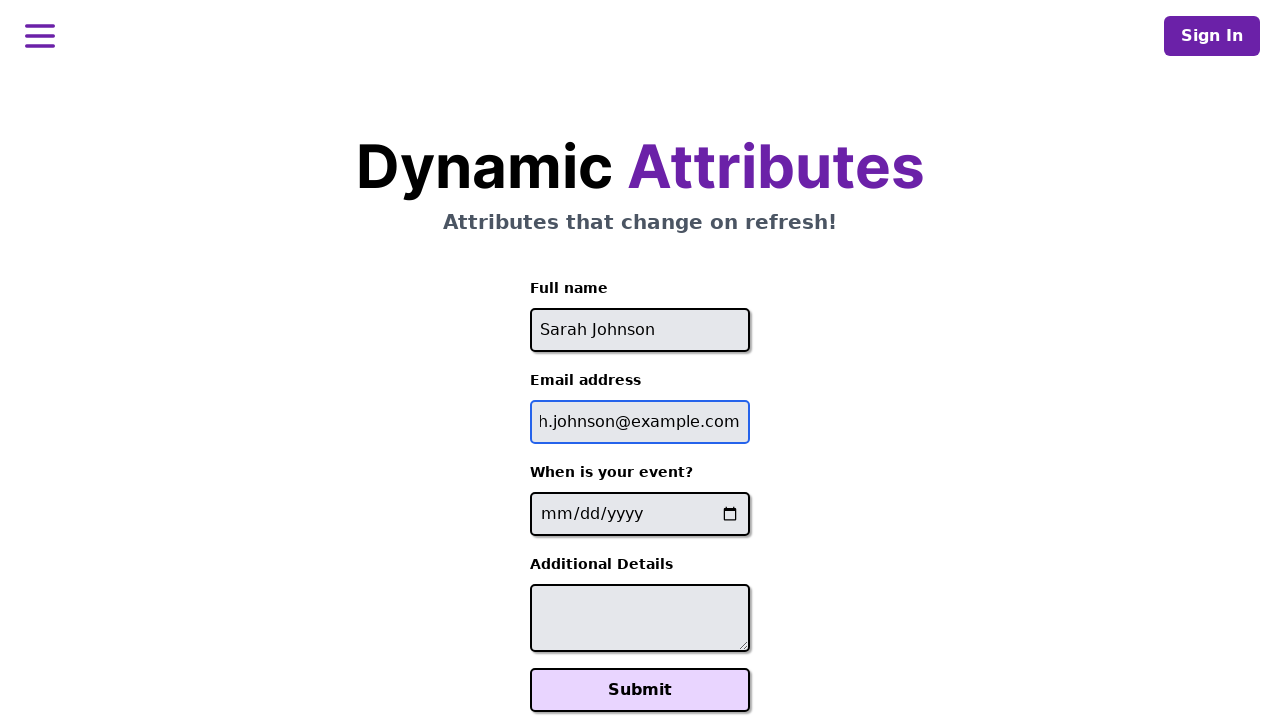

Filled date field with '2025-03-15' on input[type='date']
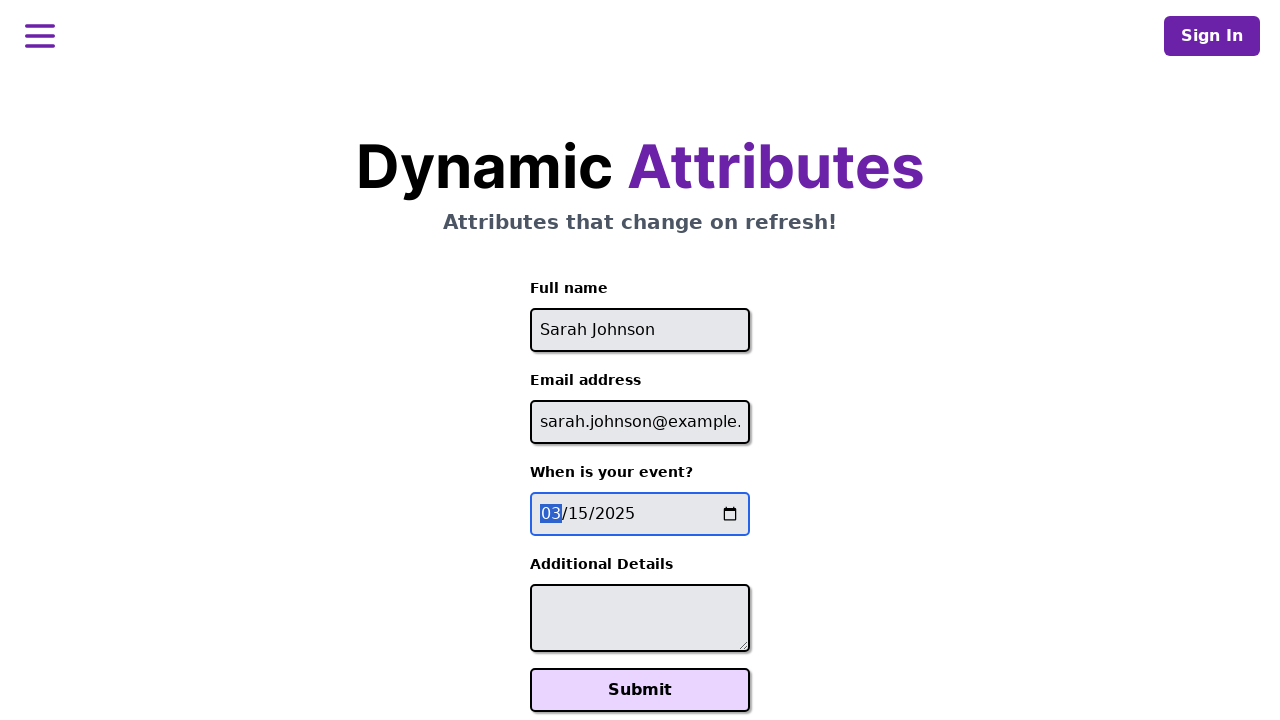

Filled textarea with 'Testing dynamic form elements with Playwright' on textarea
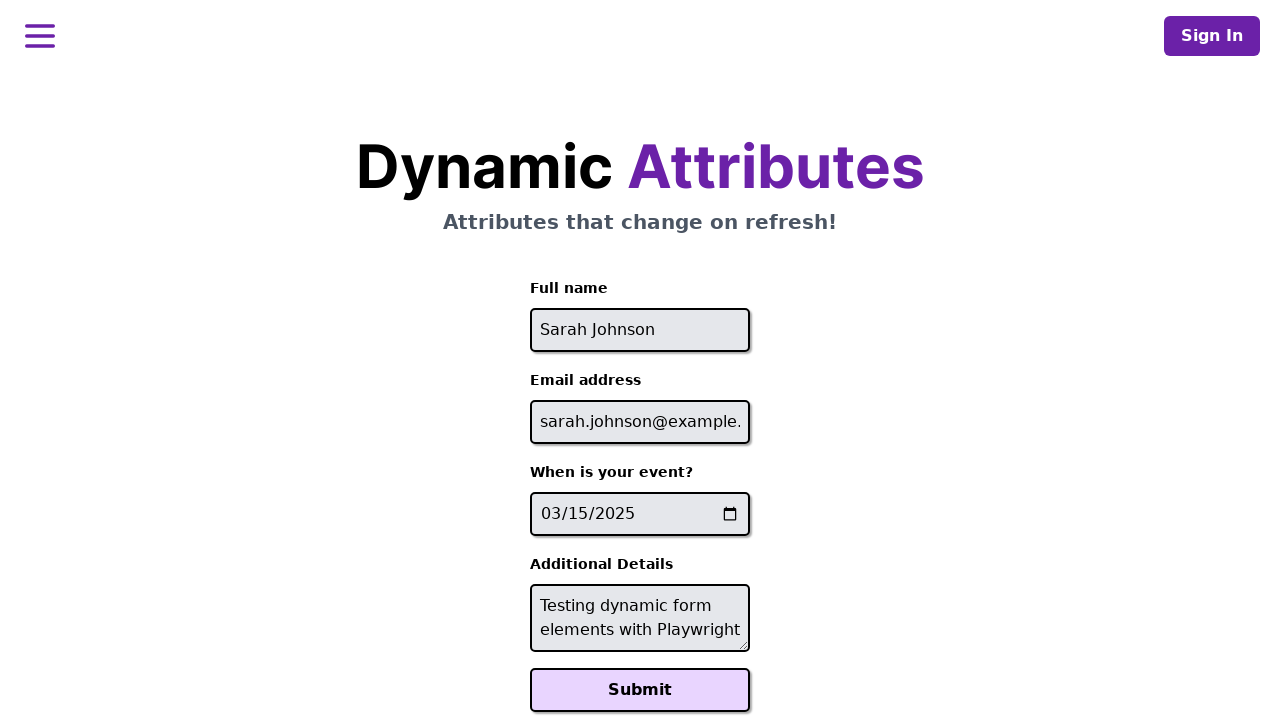

Clicked Submit button at (640, 690) on button:text('Submit')
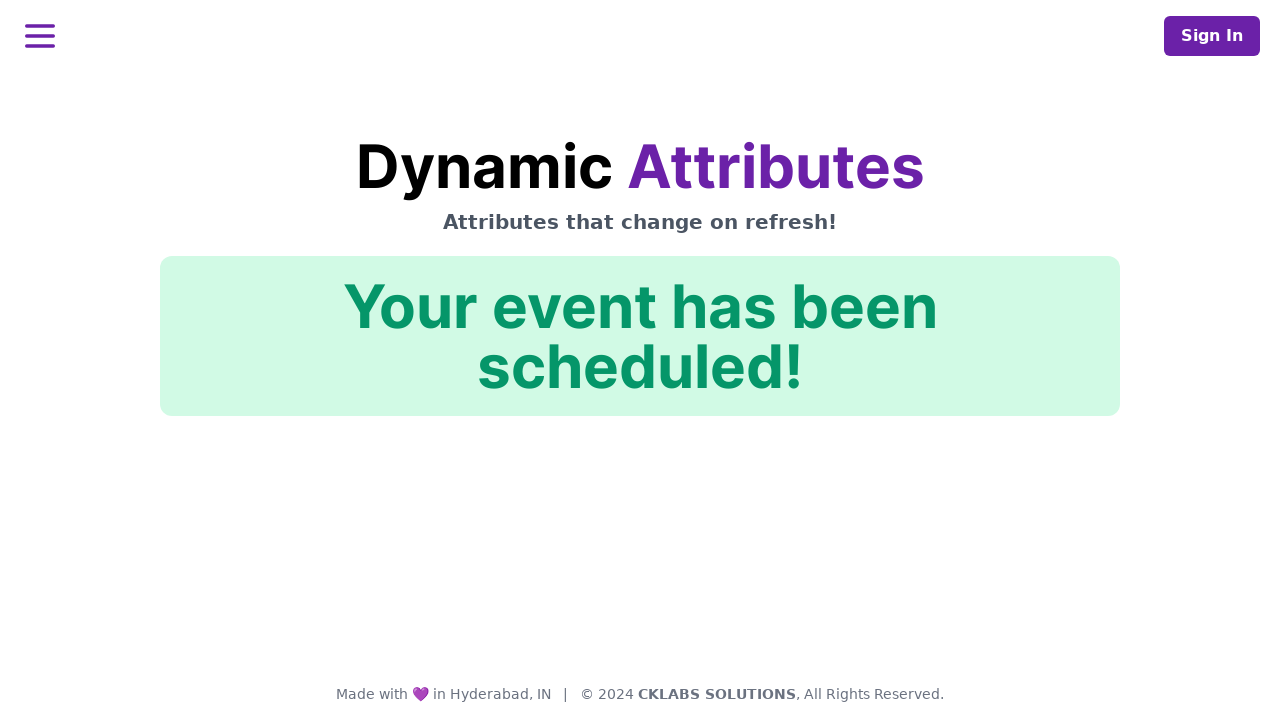

Success message appeared - form submission verified
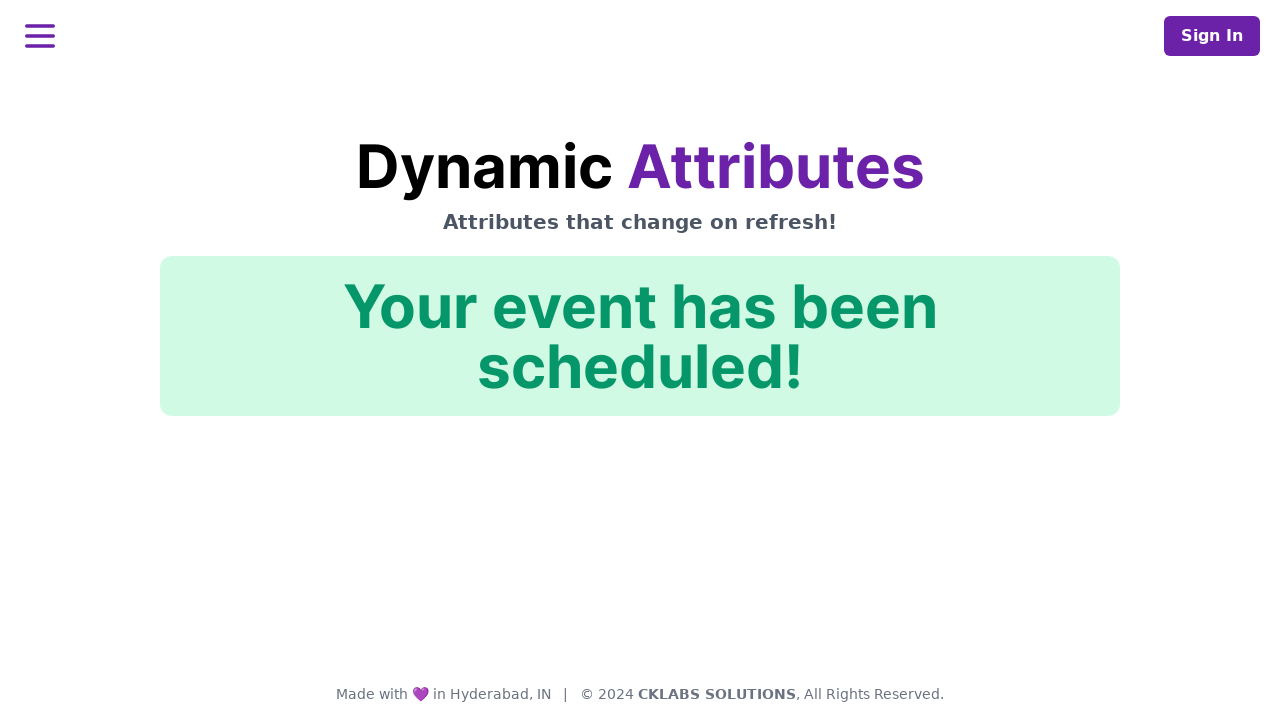

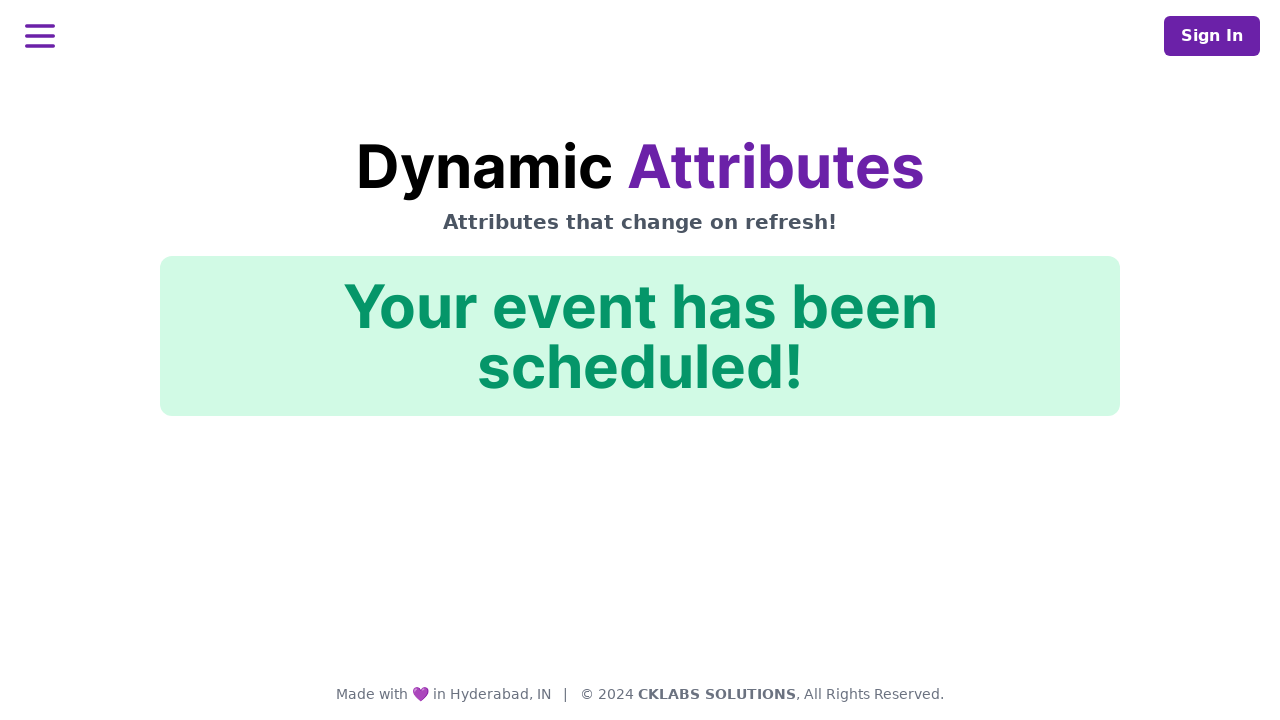